Tests the Turkish legal case search system by entering a search term, viewing search results, clicking on a case to view details, and navigating to the next page of results.

Starting URL: https://emsal.uyap.gov.tr/#

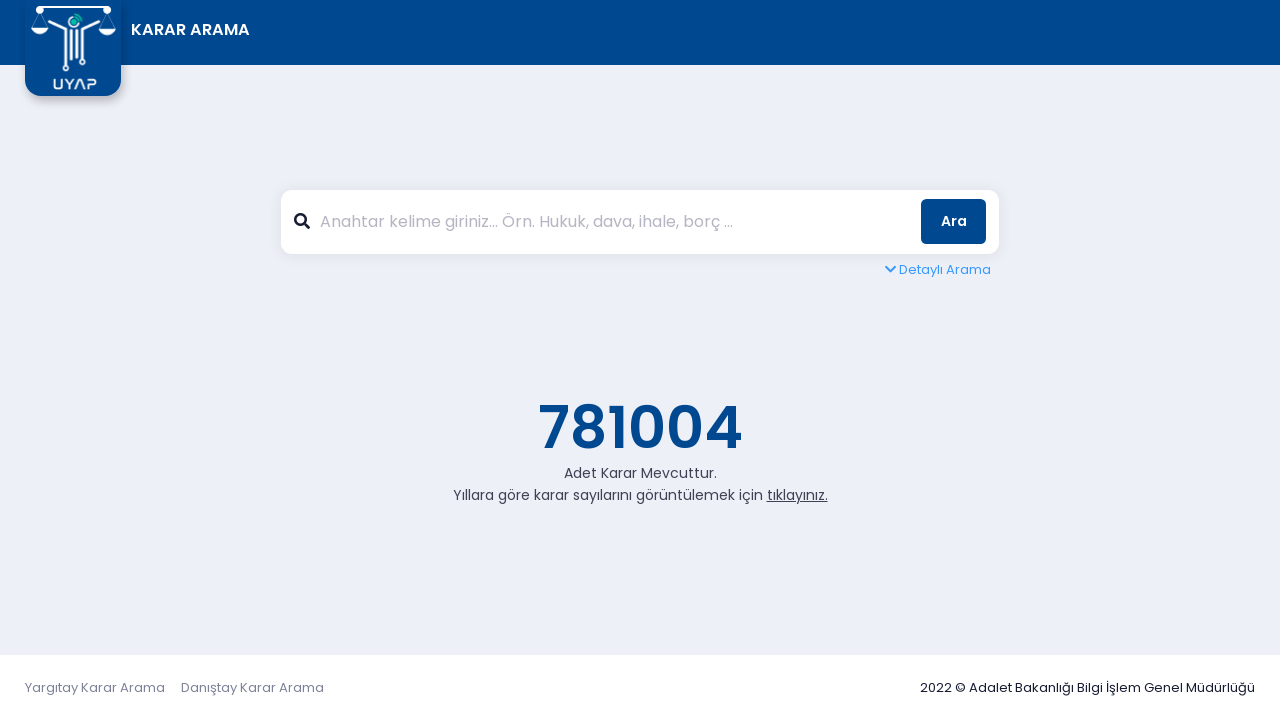

Search box loaded and waited for
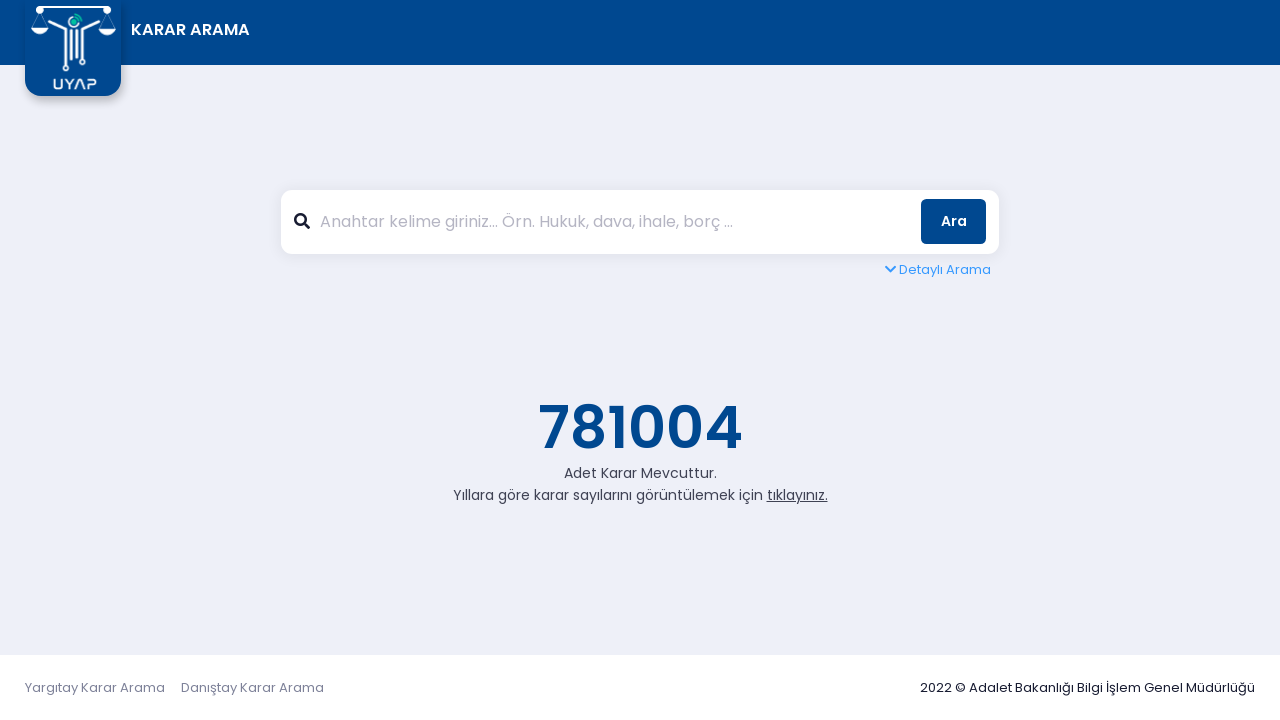

Filled search field with 'Hukuk' search term on input
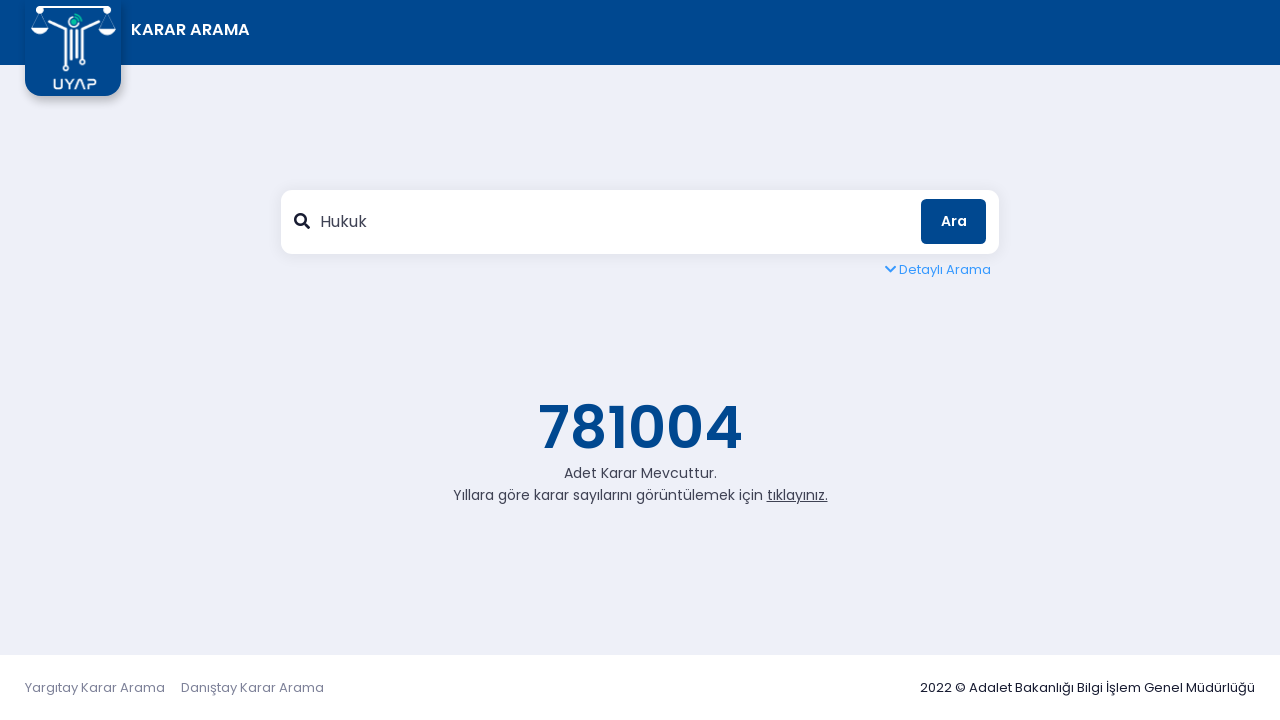

Pressed Enter to submit search on input
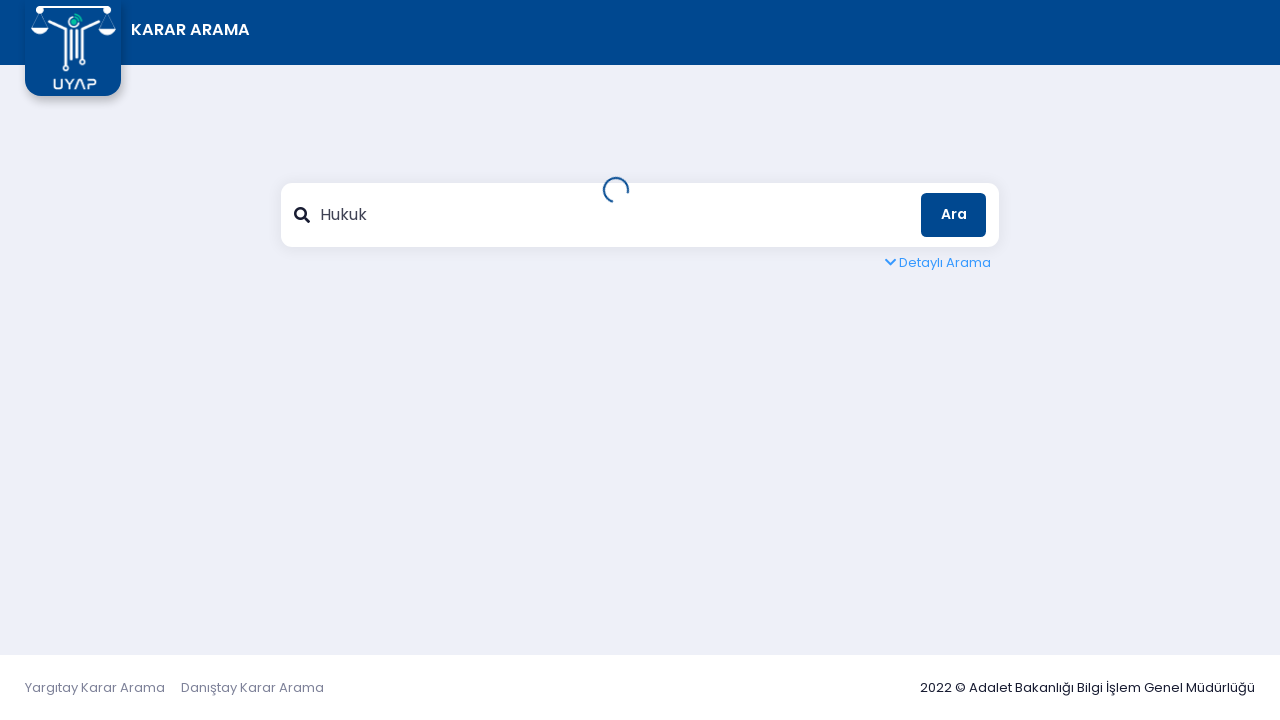

Waited for search results to load
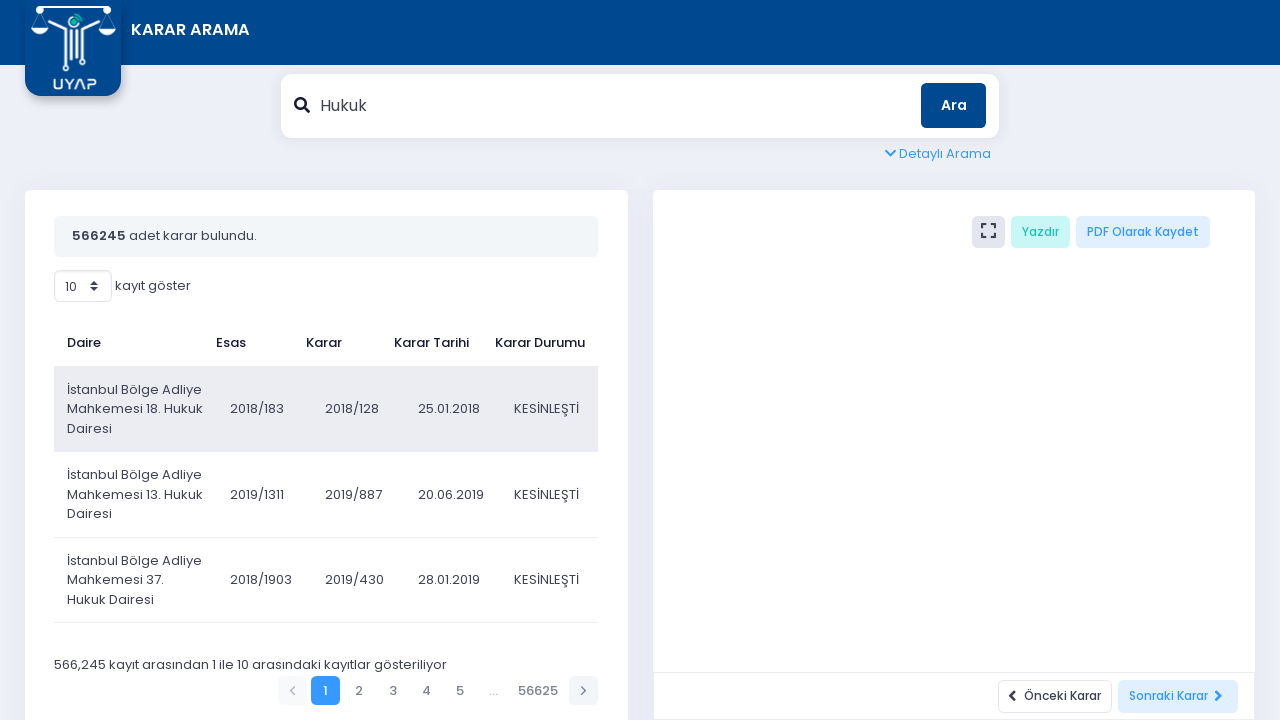

Search results table appeared with case rows
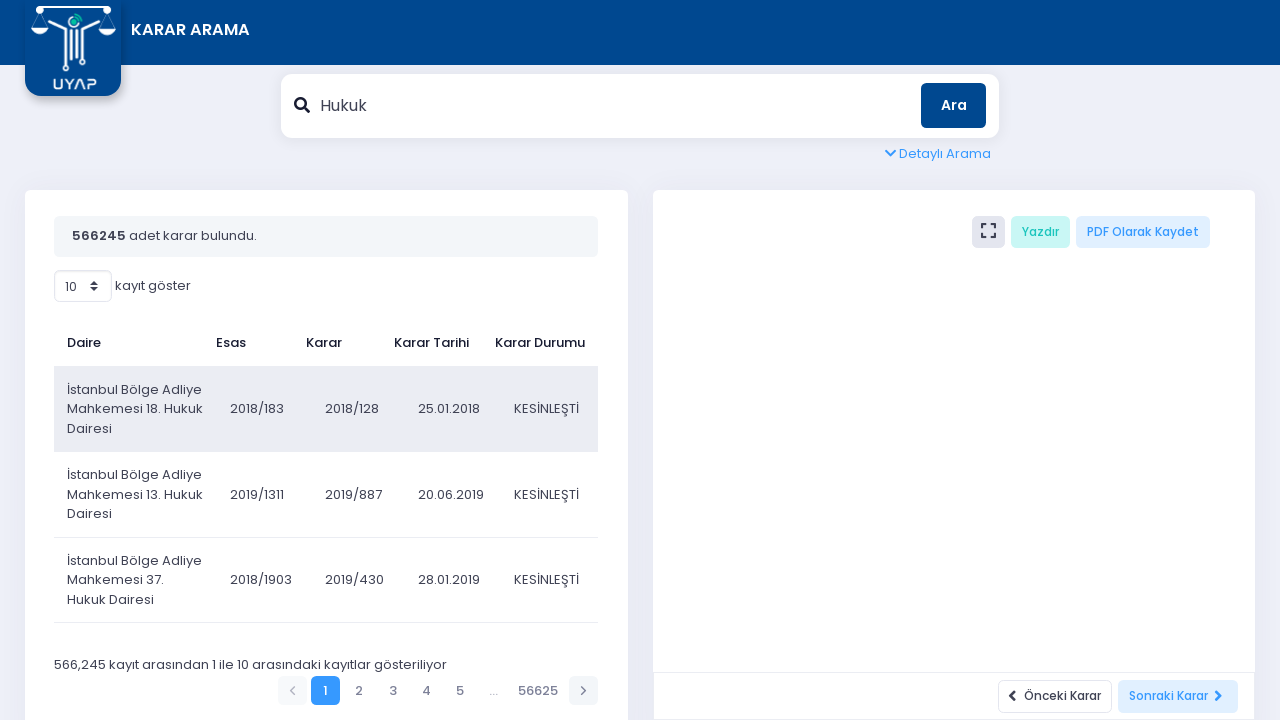

Clicked on first case result to view details at (326, 409) on #detayAramaSonuclar tbody tr >> nth=0
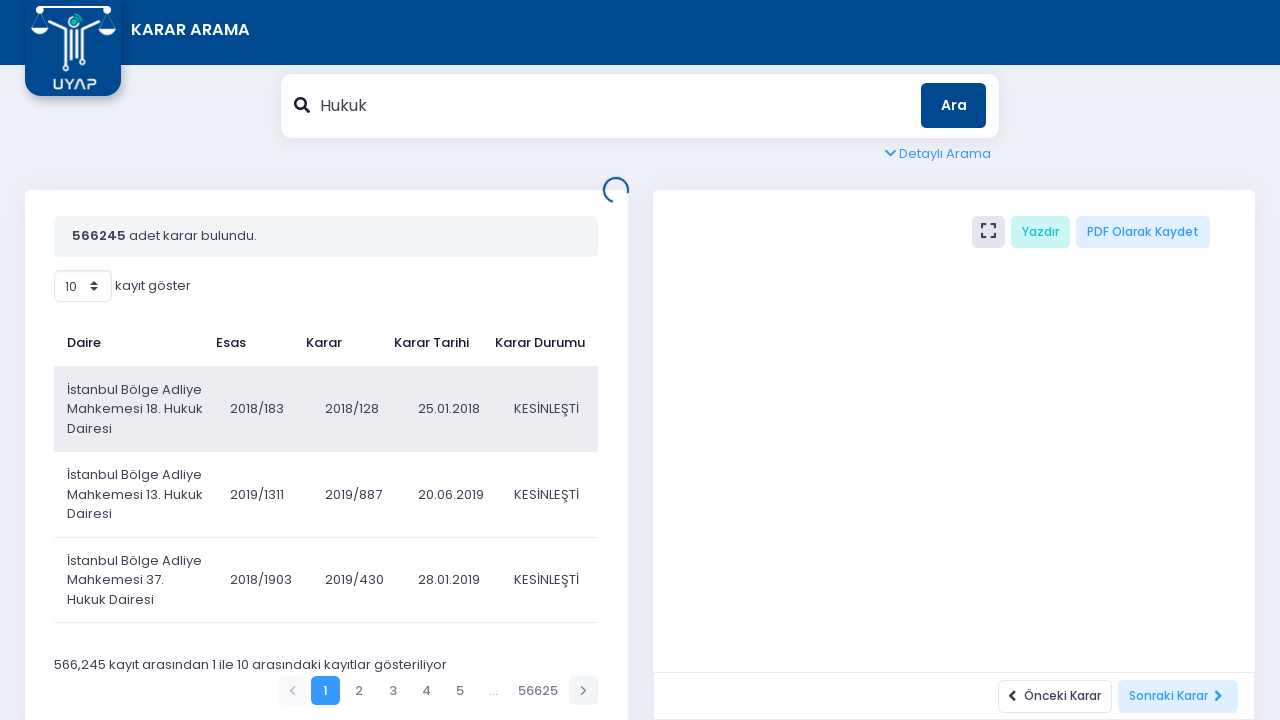

Case details page loaded
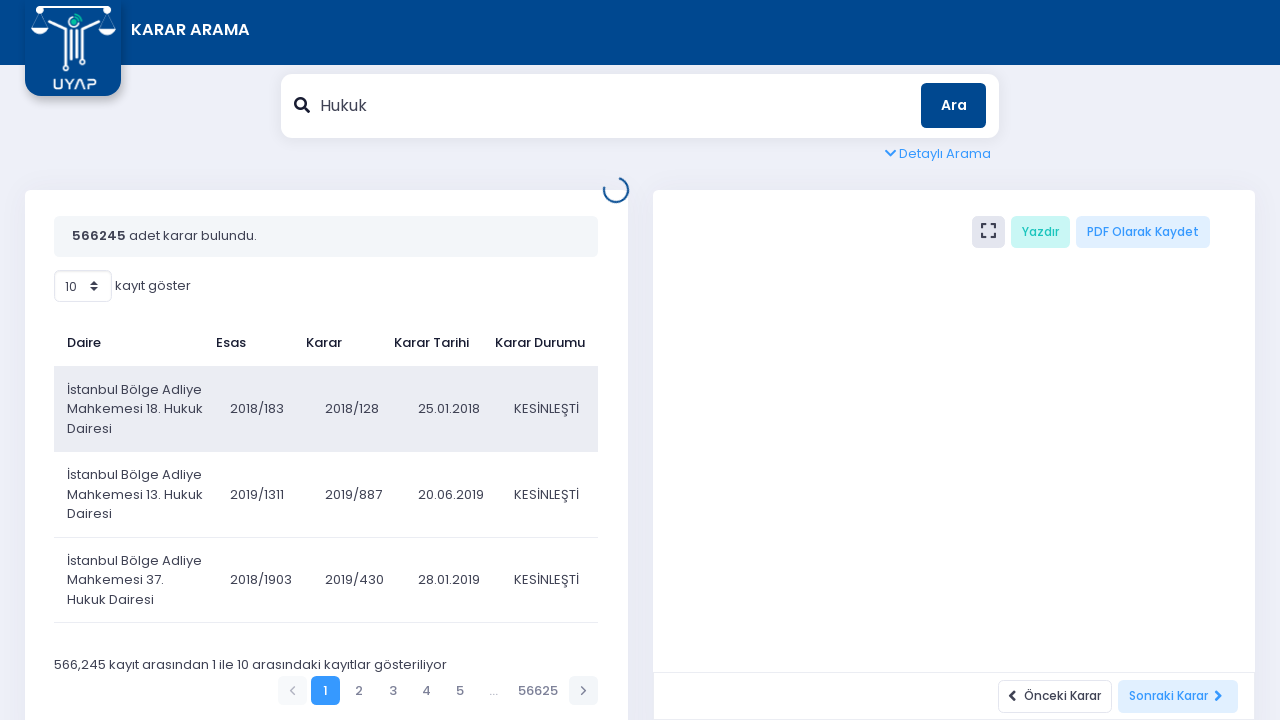

Next page button is visible
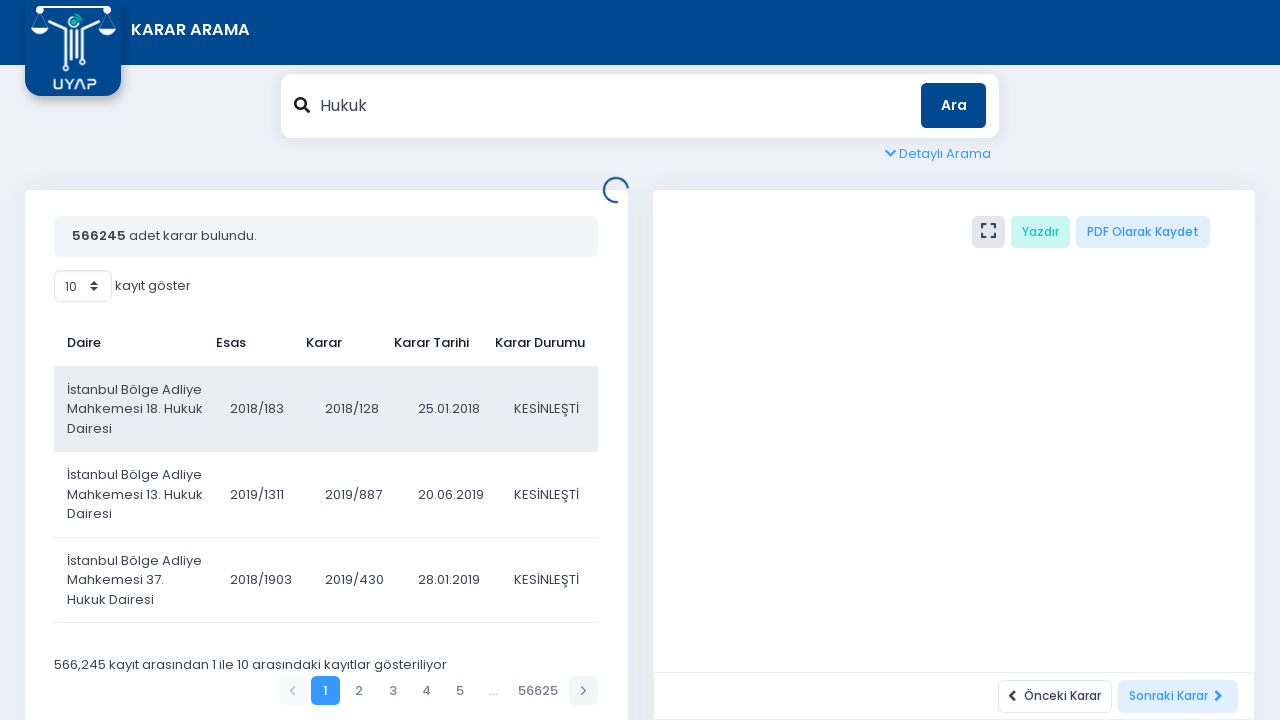

Clicked next page button to navigate to page 2 at (584, 691) on #detayAramaSonuclar_next
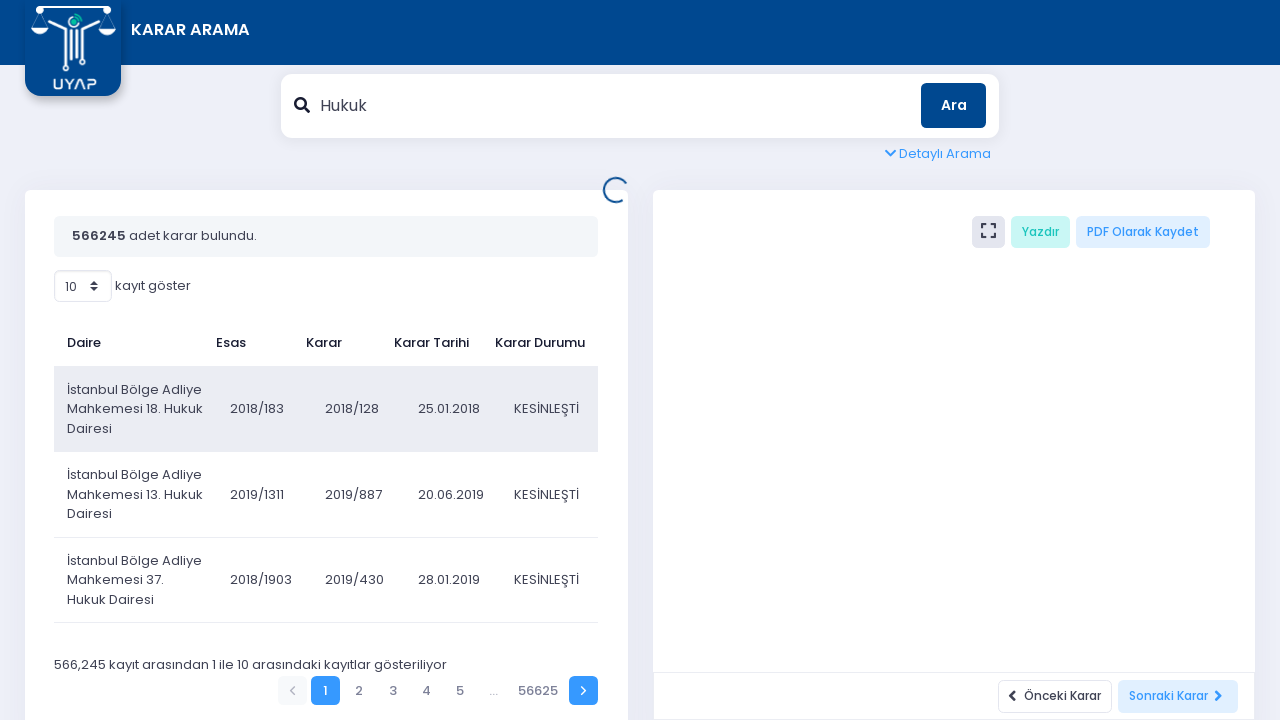

Waited for next page results to load
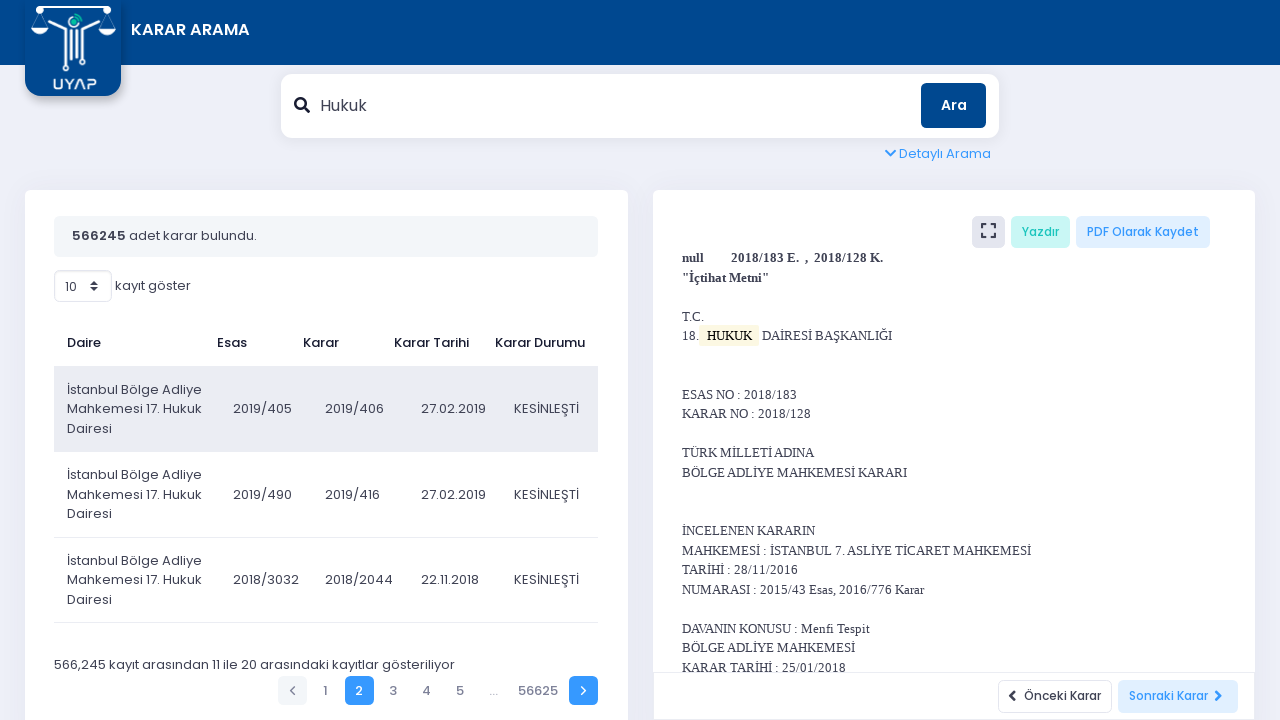

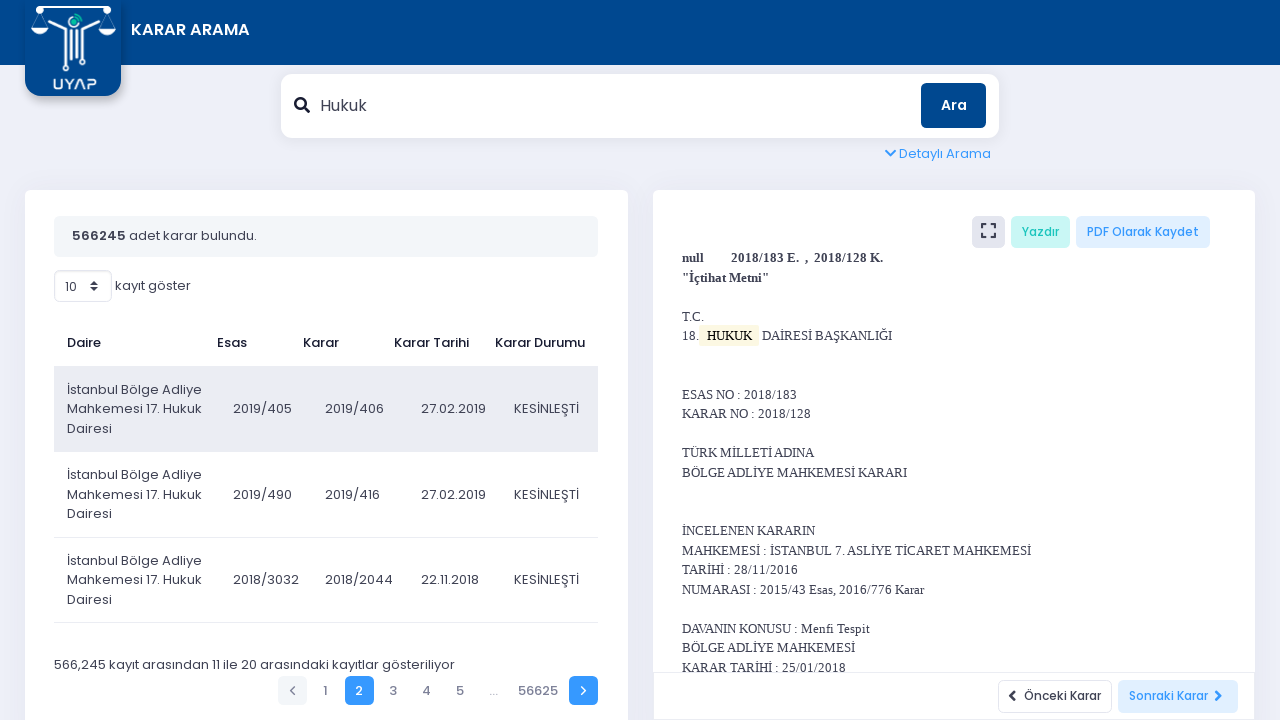